Tests window handling by clicking a "Try it" link that opens a new tab, switching to it, clicking another link, and closing the tab

Starting URL: https://www.w3schools.com/

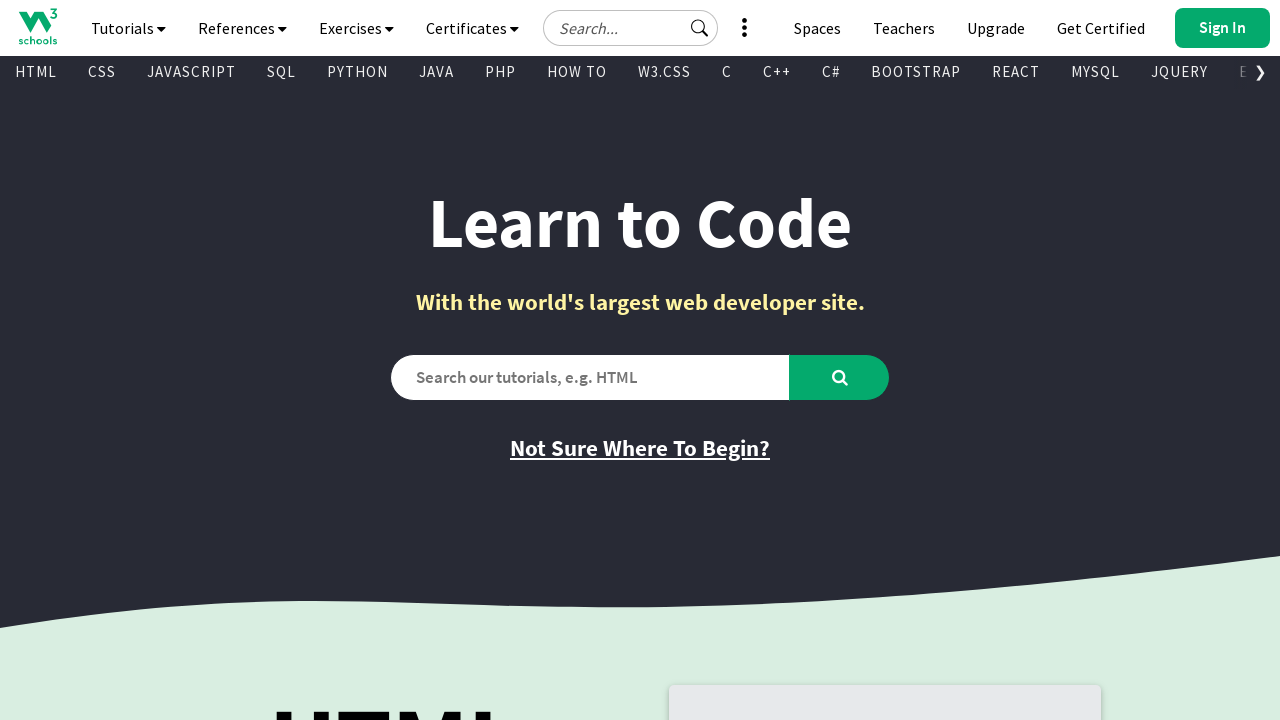

Clicked 'Try it' link to open new tab at (785, 360) on a[href="/html/tryit.asp?filename=tryhtml_default_default"]
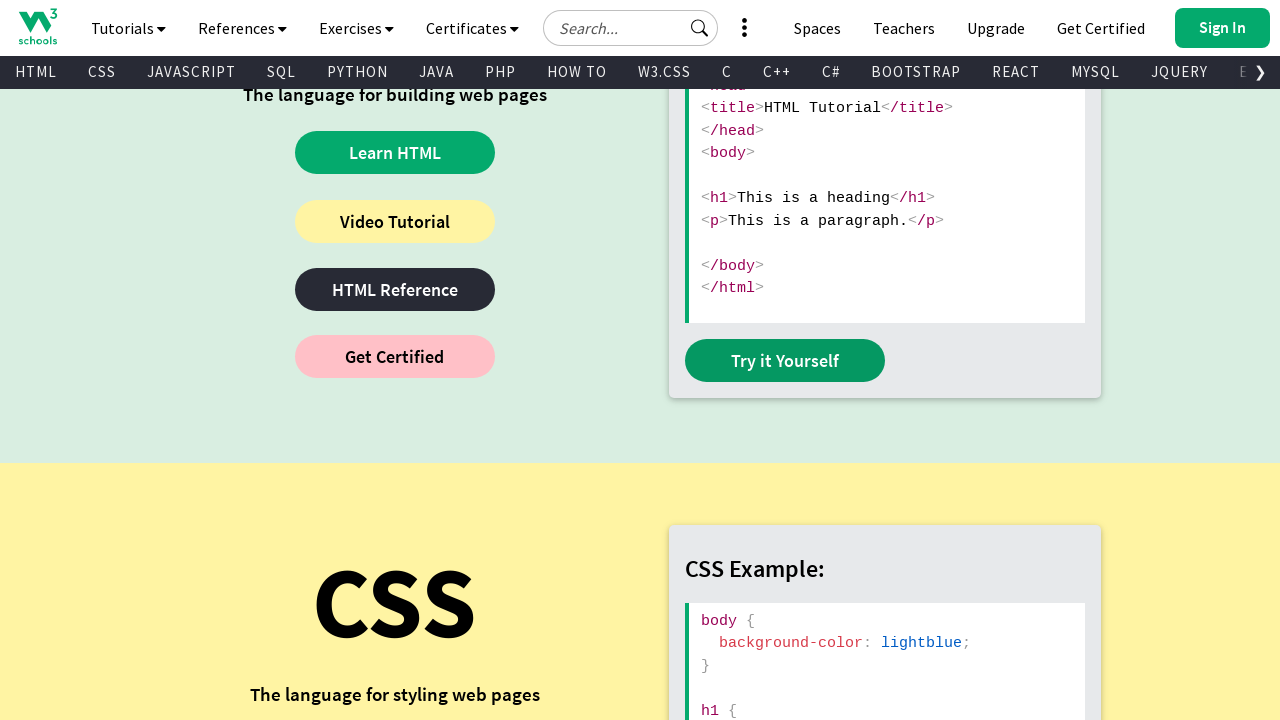

New tab opened and captured
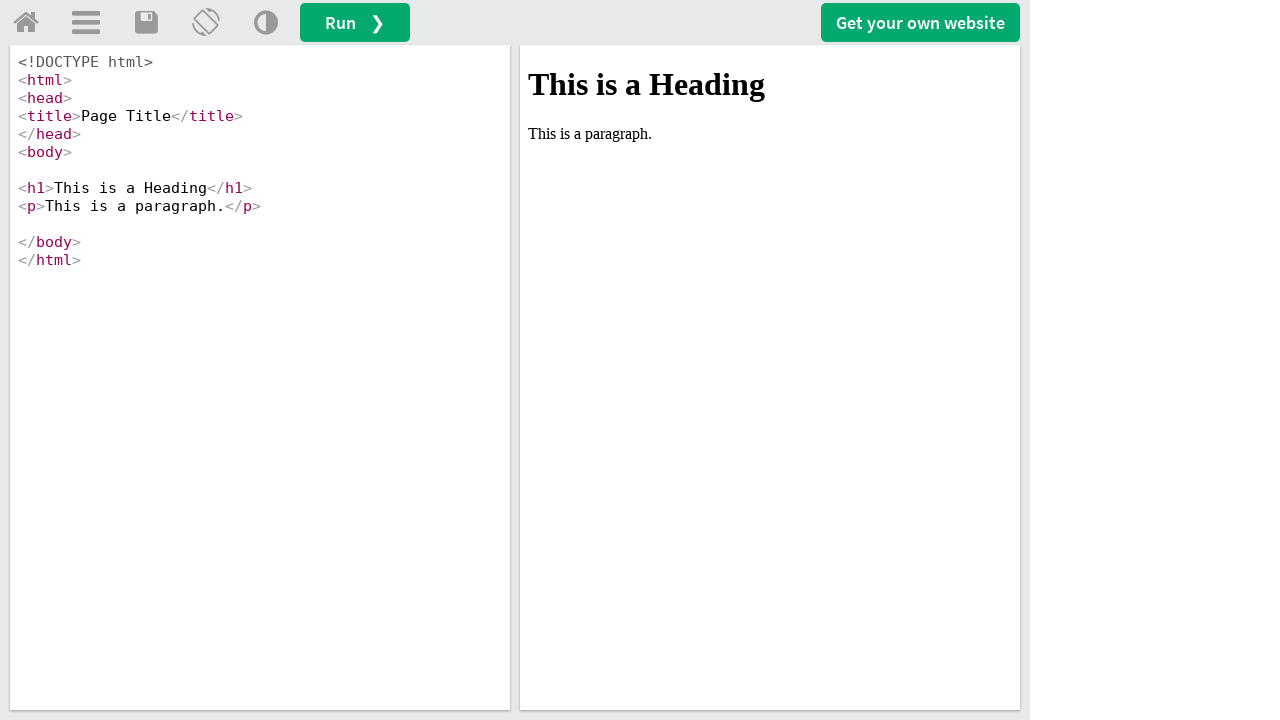

Clicked spaces link in new tab at (920, 22) on a[href="https://www.w3schools.com/spaces/"]
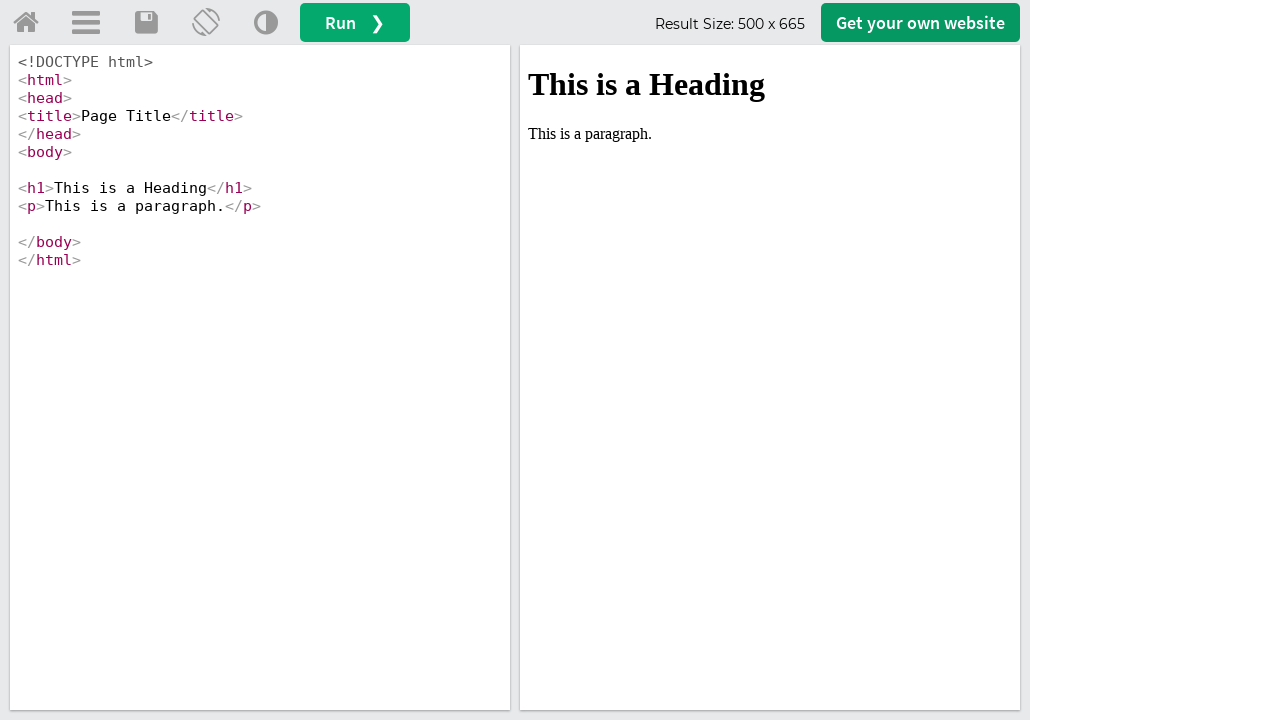

Closed the new tab
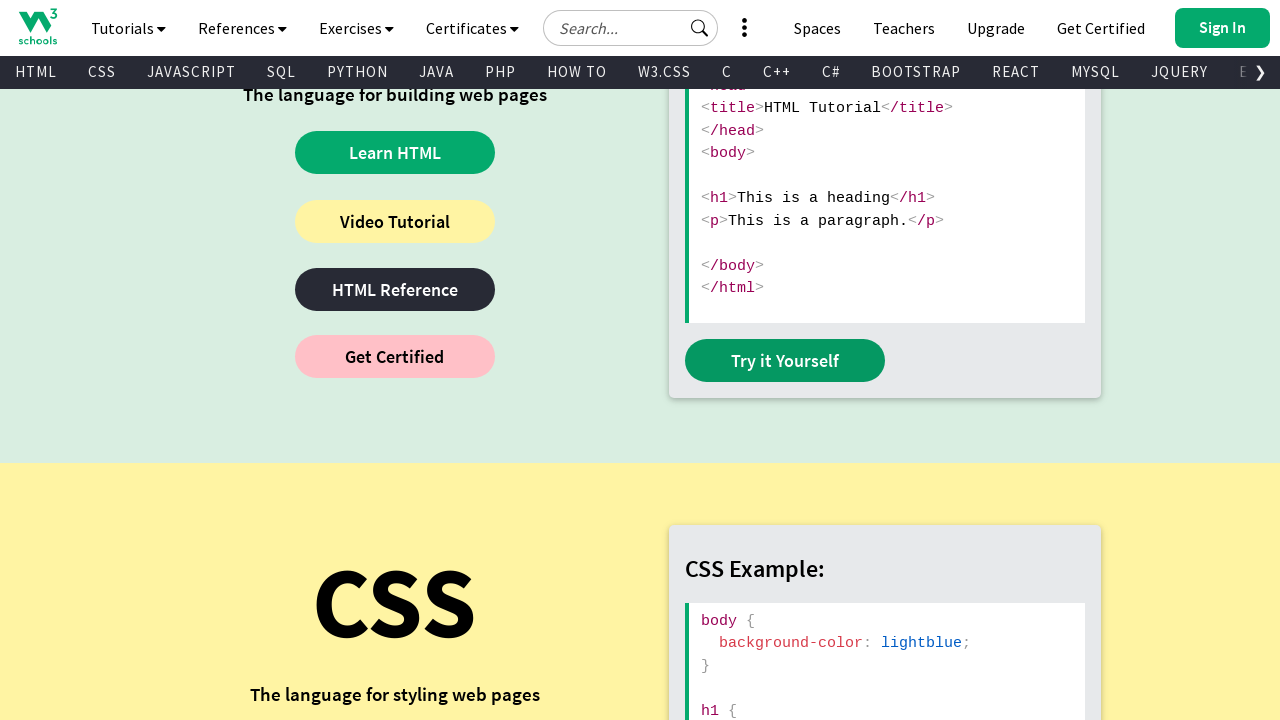

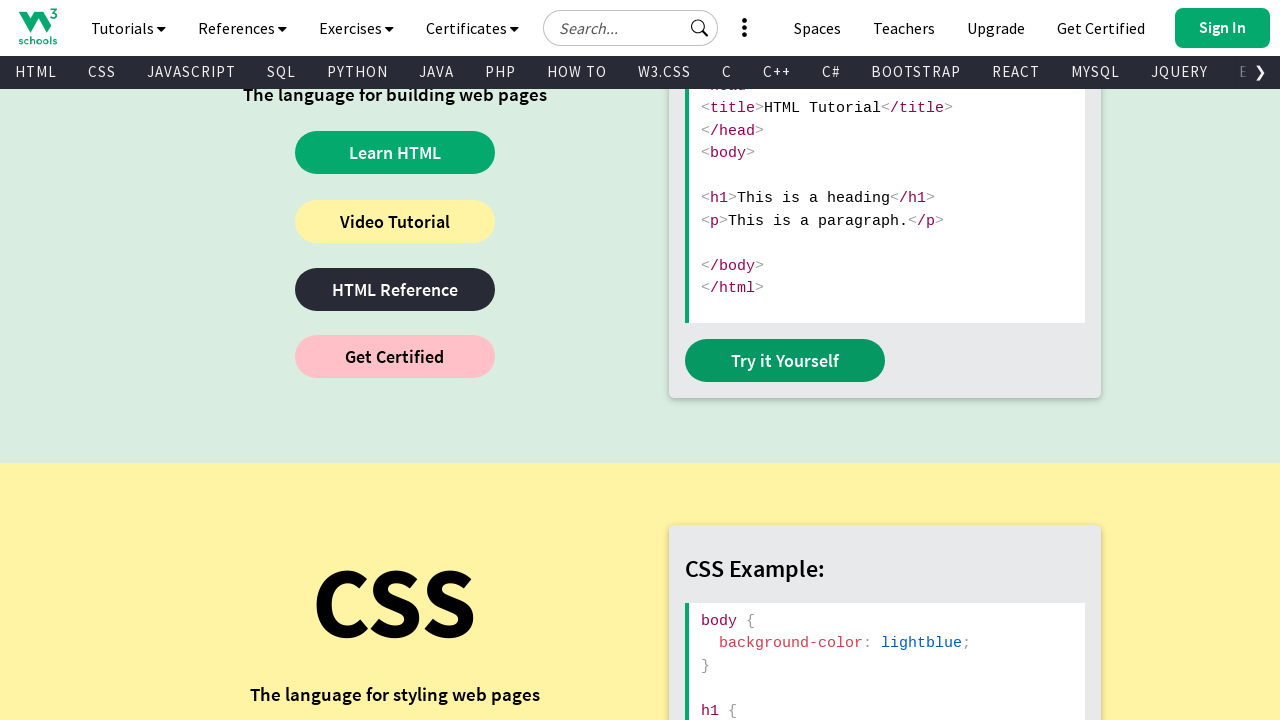